Tests that the username field does not have an incorrect class and fills it with a name

Starting URL: https://demoqa.com/text-box

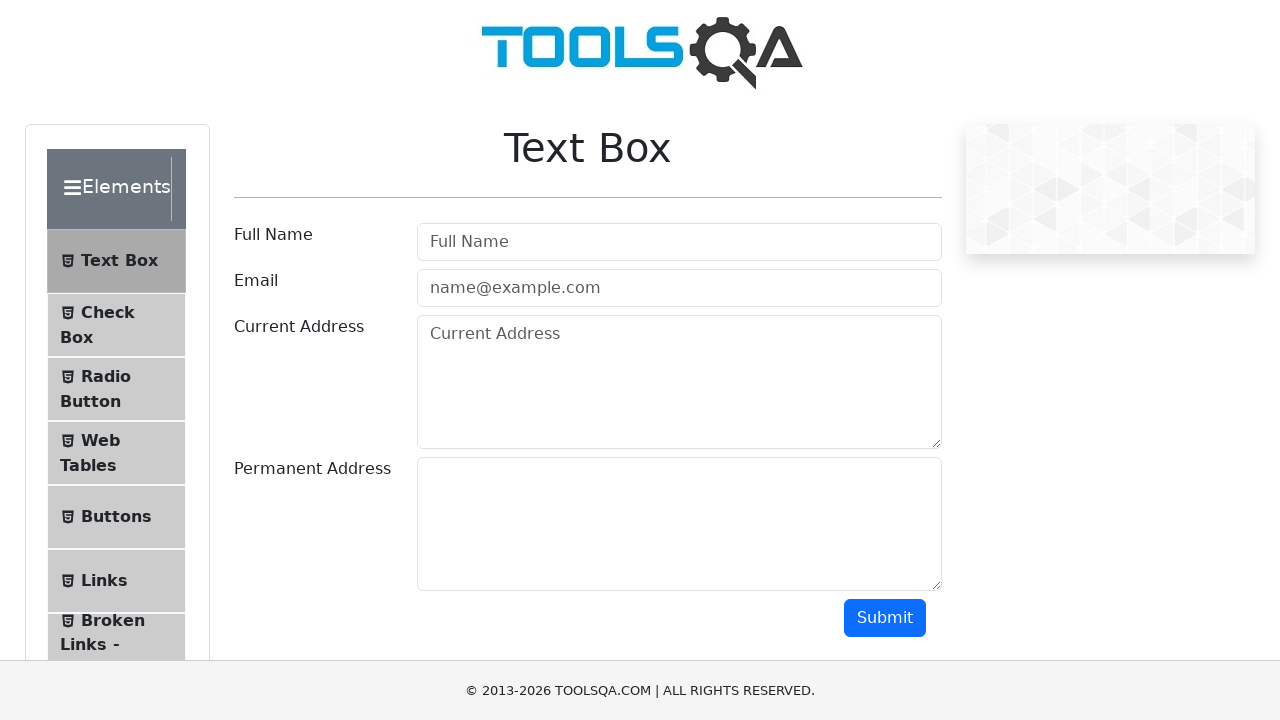

Username field is now visible
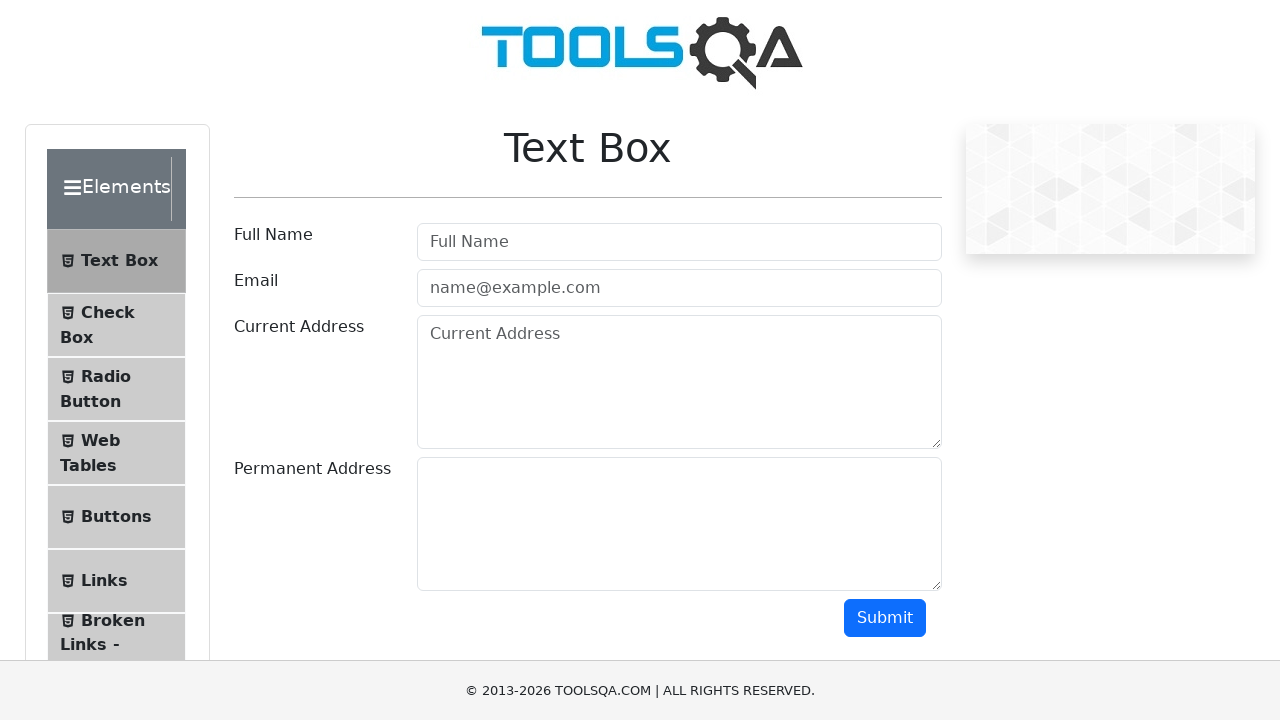

Filled username field with 'Kimberly' on #userName
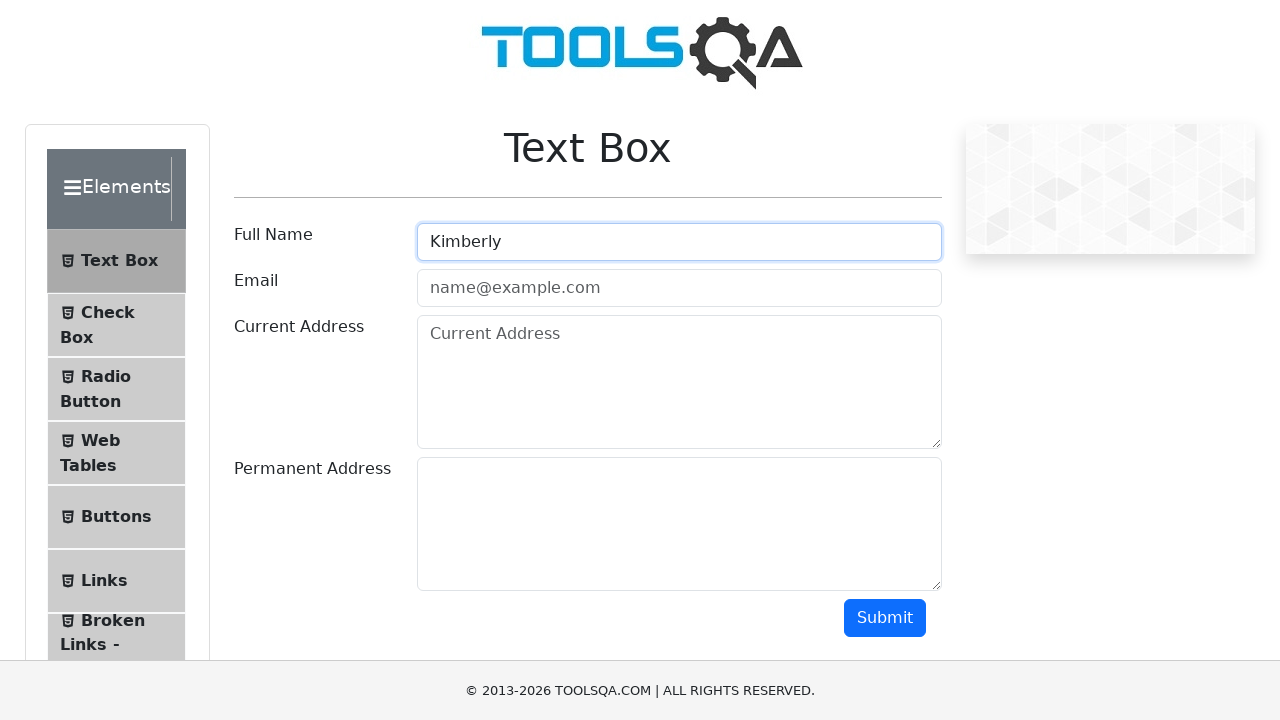

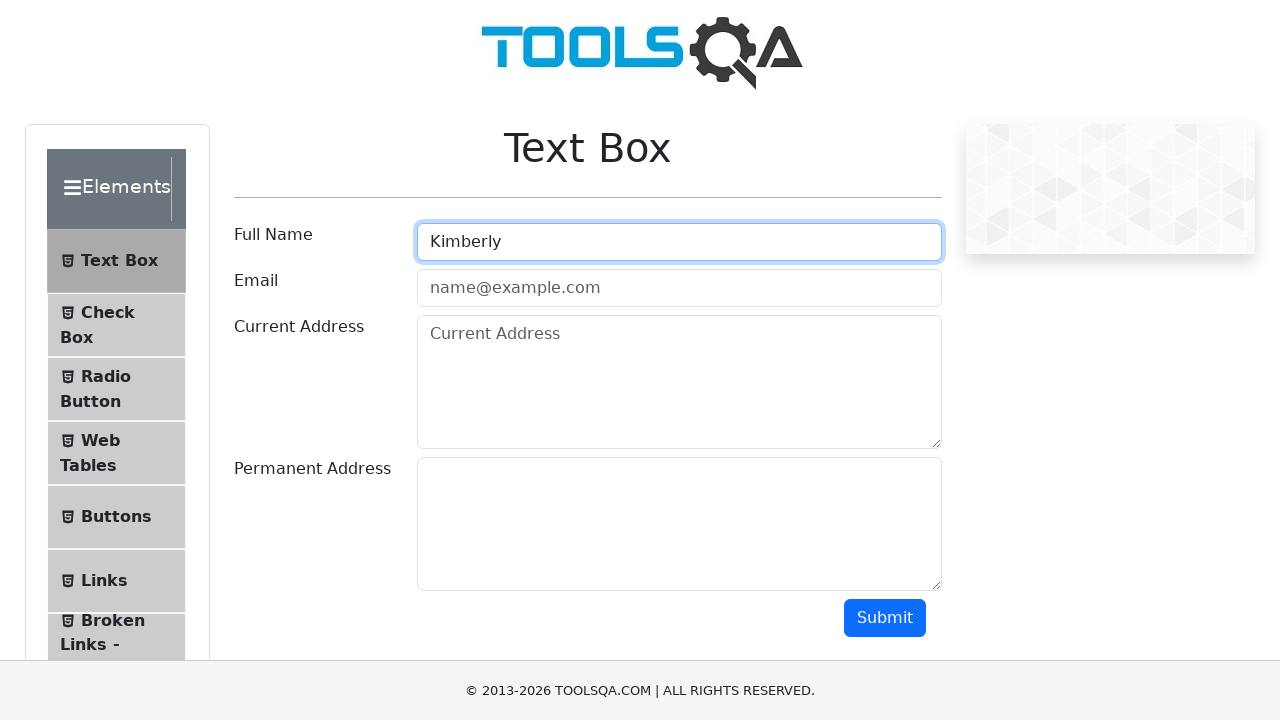